Tests radio button and checkbox selection states by clicking elements and verifying their selected state

Starting URL: https://automationfc.github.io/basic-form/index.html

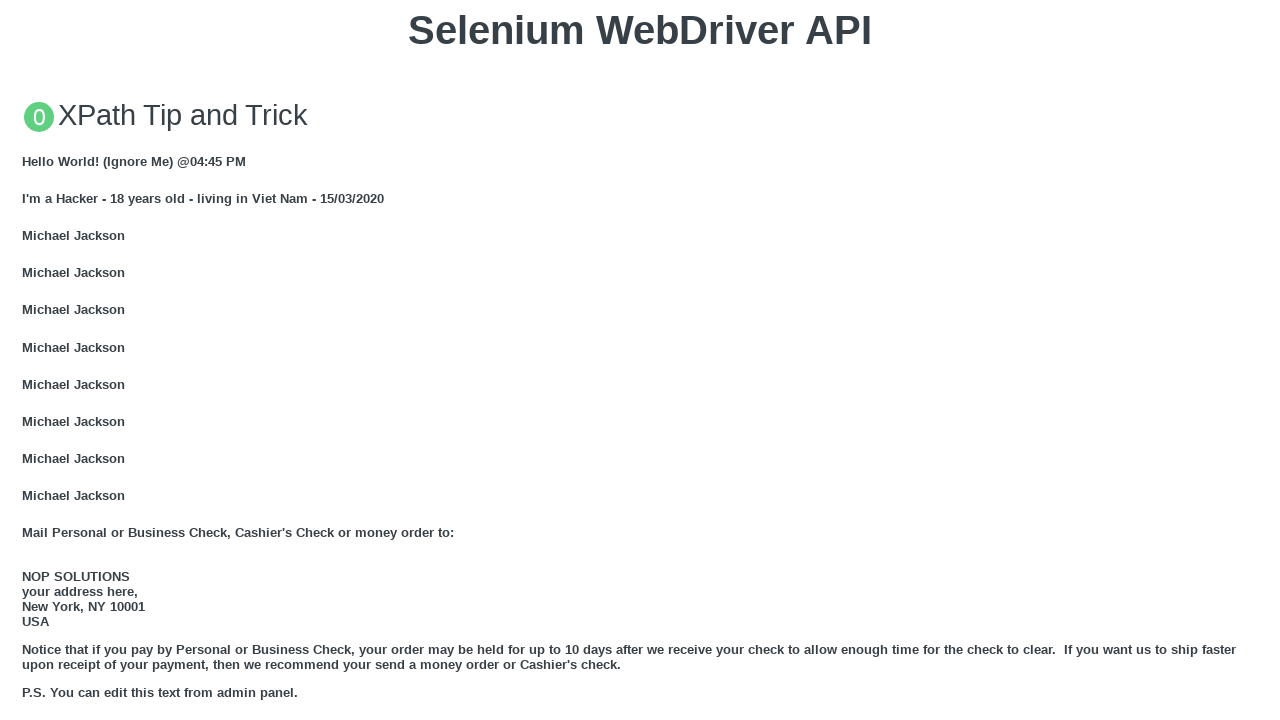

Clicked 'under 18' radio button at (28, 360) on #under_18
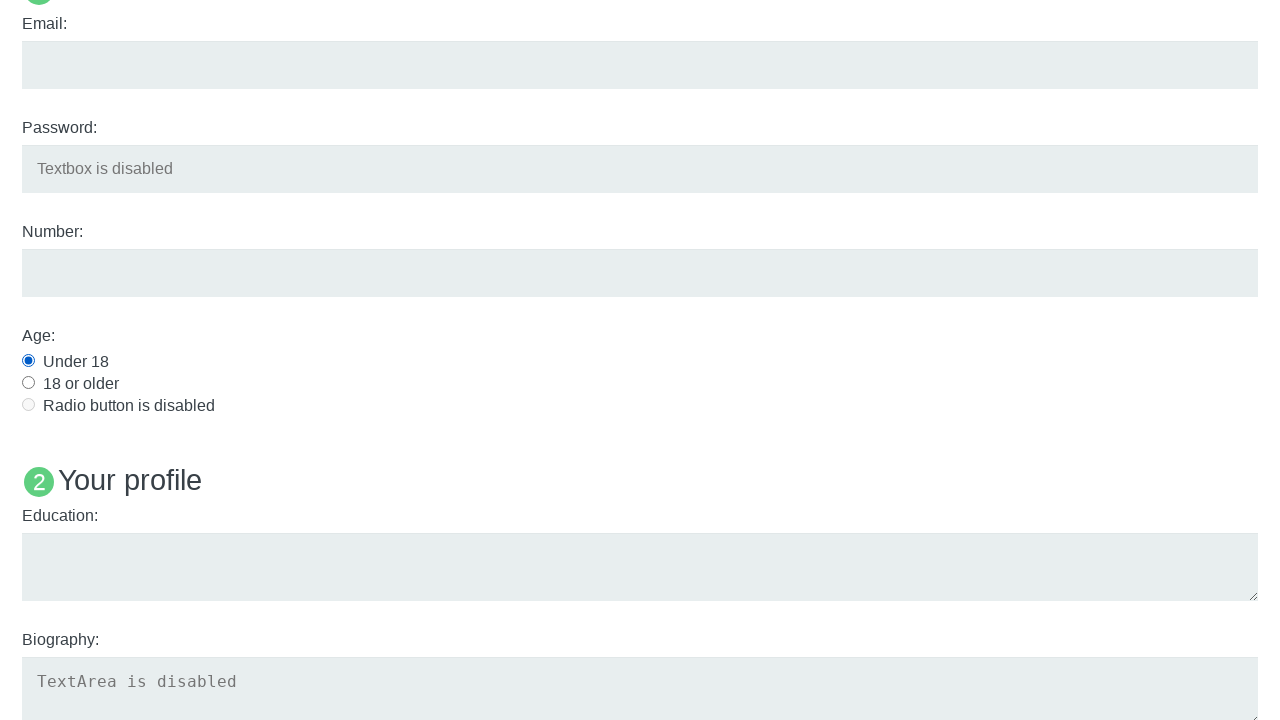

Verified 'under 18' radio button is checked
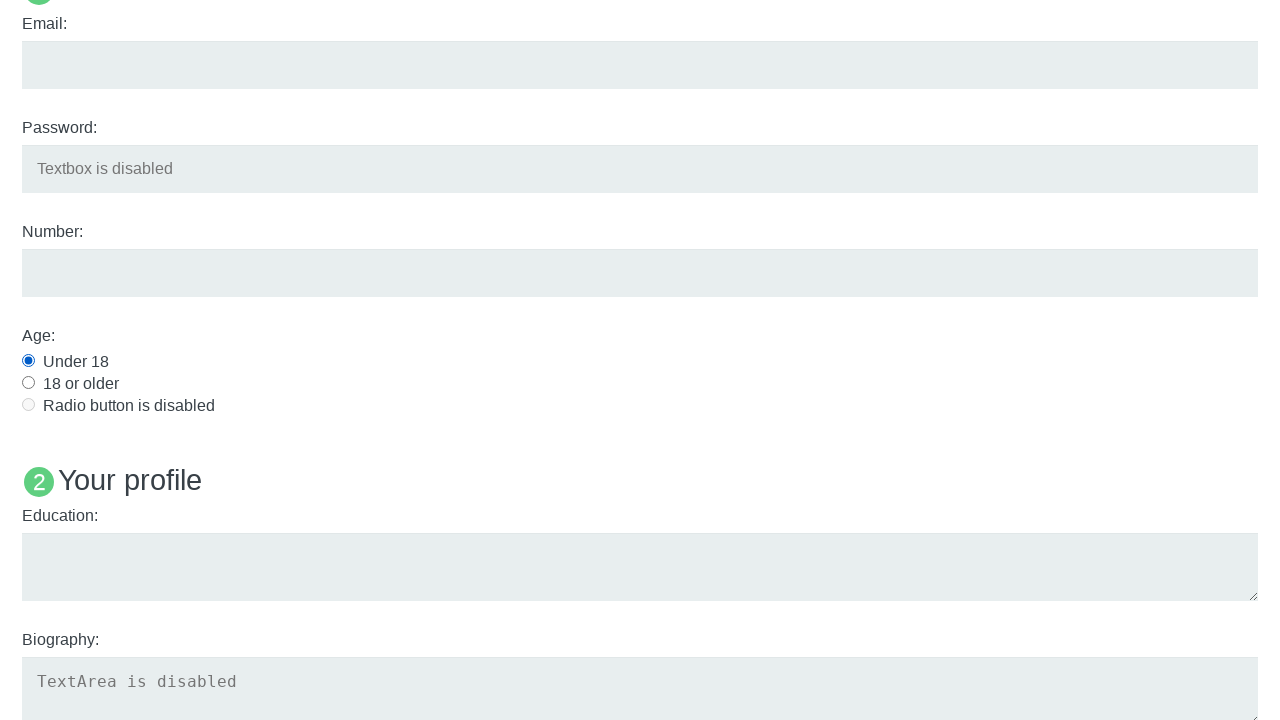

Clicked Java checkbox at (28, 361) on #java
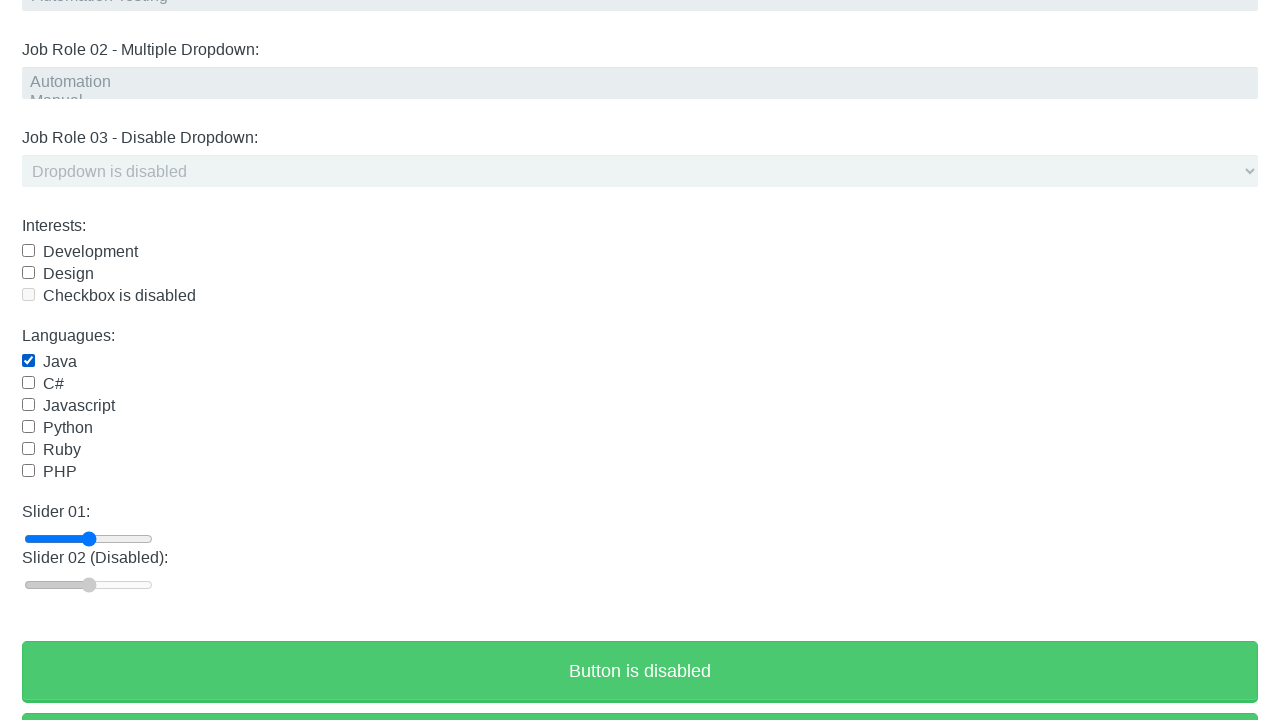

Verified Java checkbox is checked
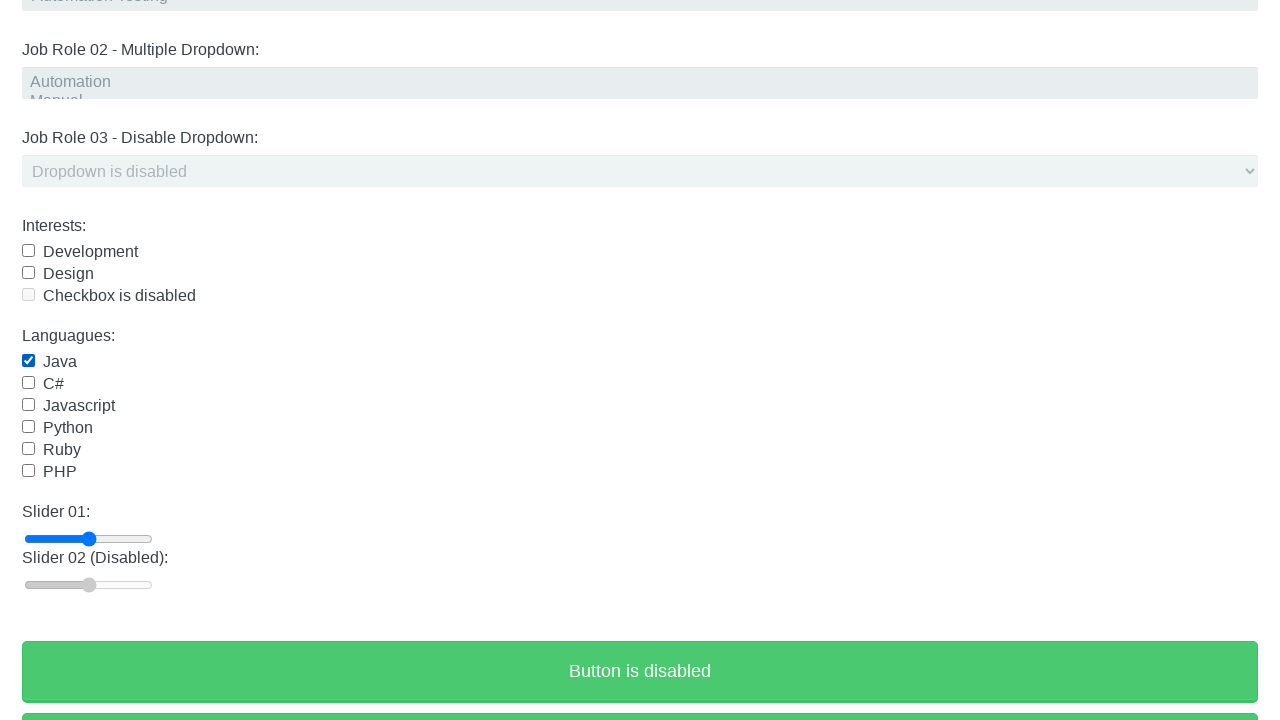

Clicked Java checkbox again to uncheck at (28, 361) on #java
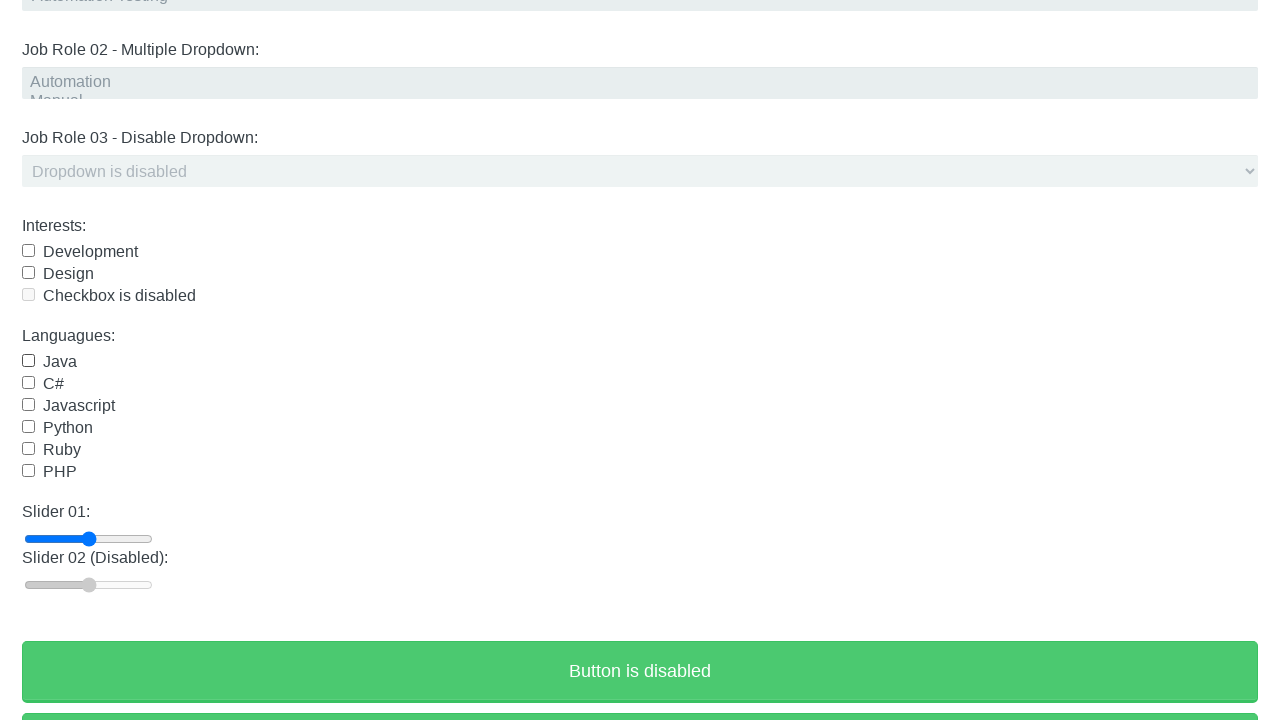

Verified Java checkbox is unchecked
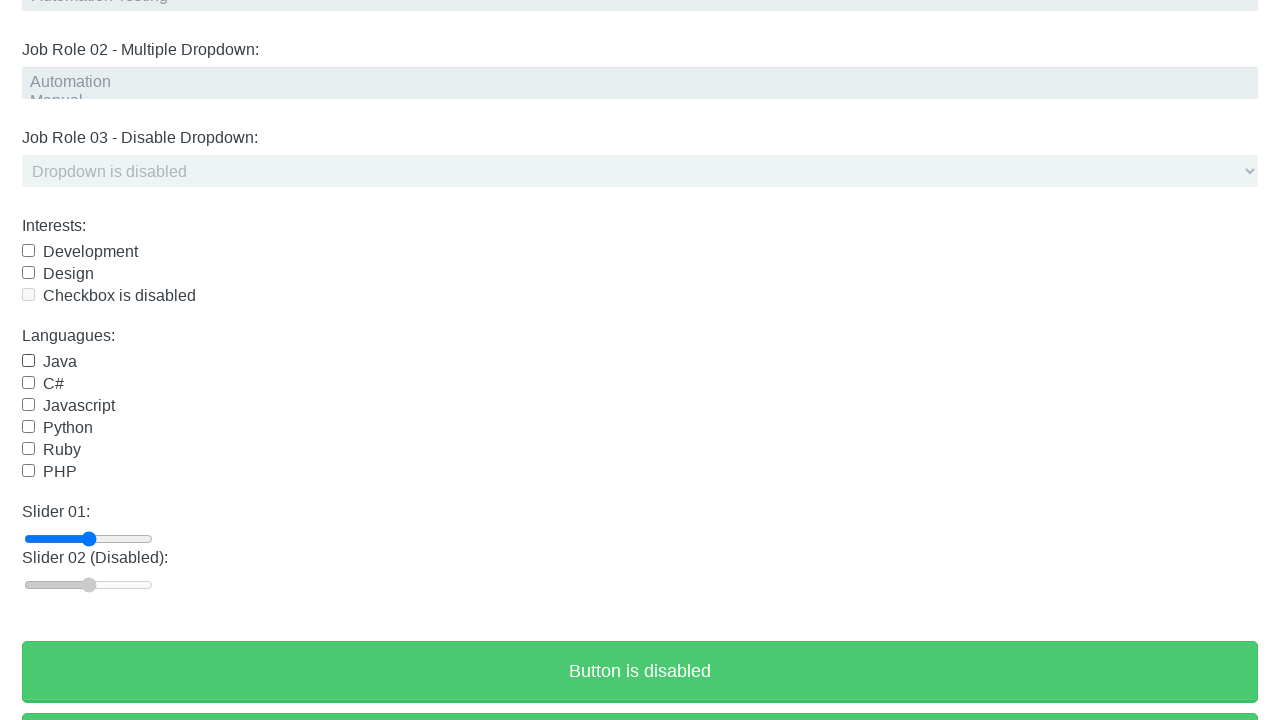

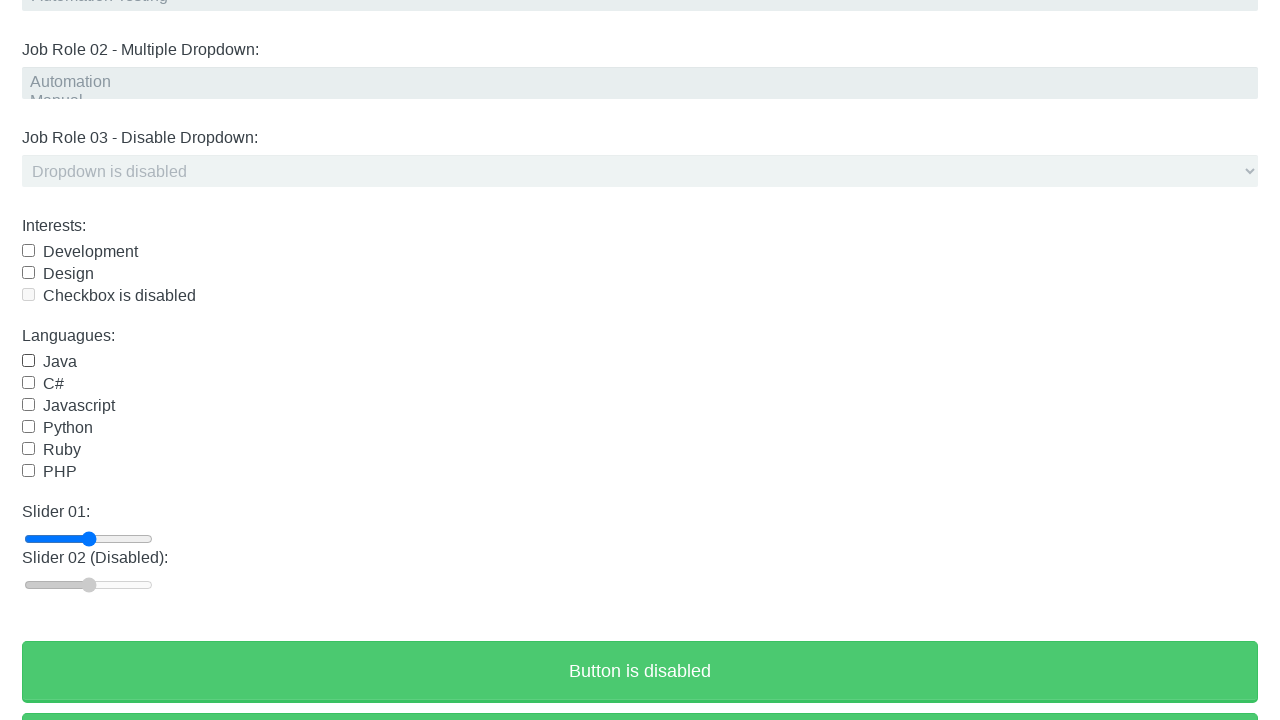